Tests that the sell field remains empty when entering a value in the buy field

Starting URL: https://www.paysera.lt/v2/en-LT/fees/currency-conversion-calculator

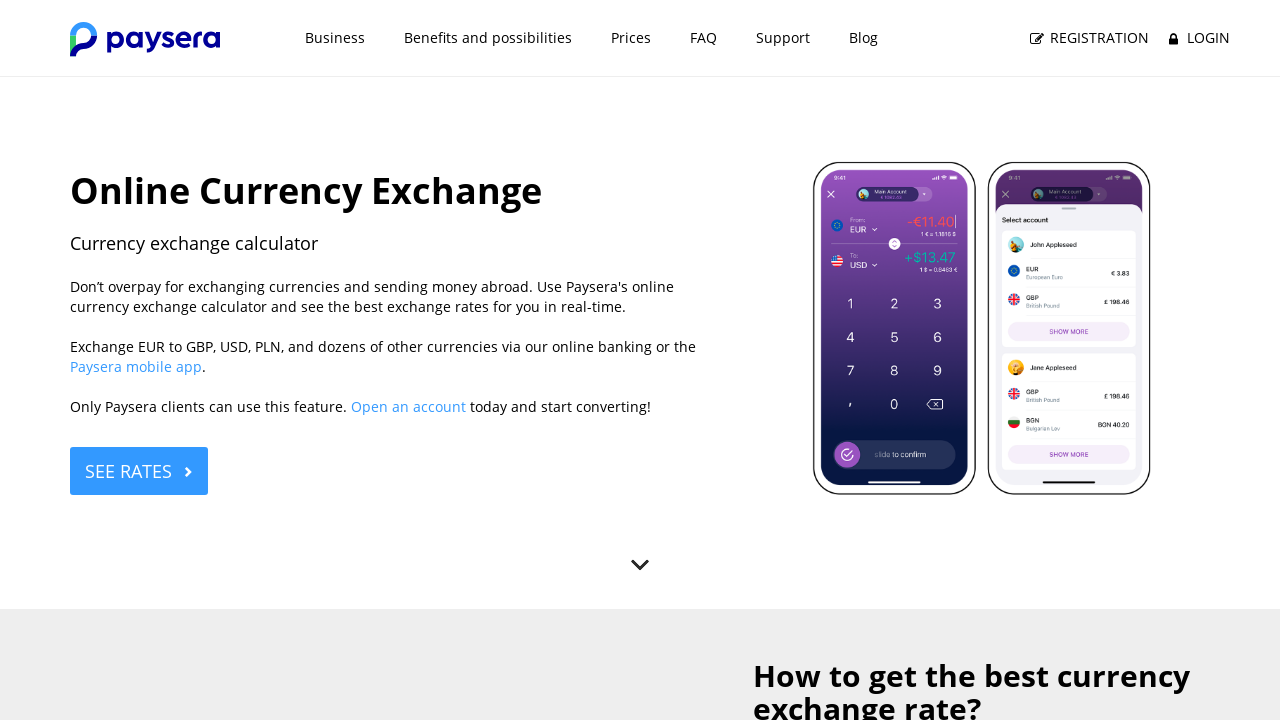

Filled buy field with value '100' on input[data-ng-model='currencyExchangeVM.filter.from_amount']
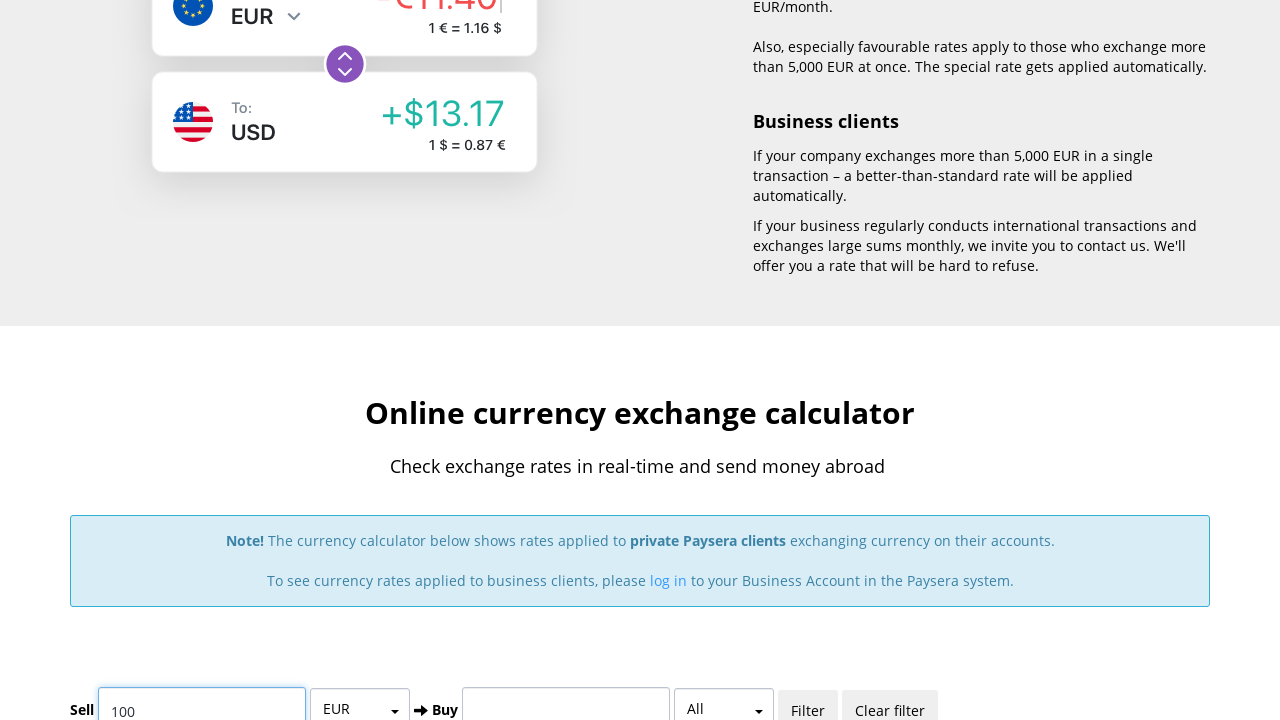

Retrieved sell field value to verify it remains empty
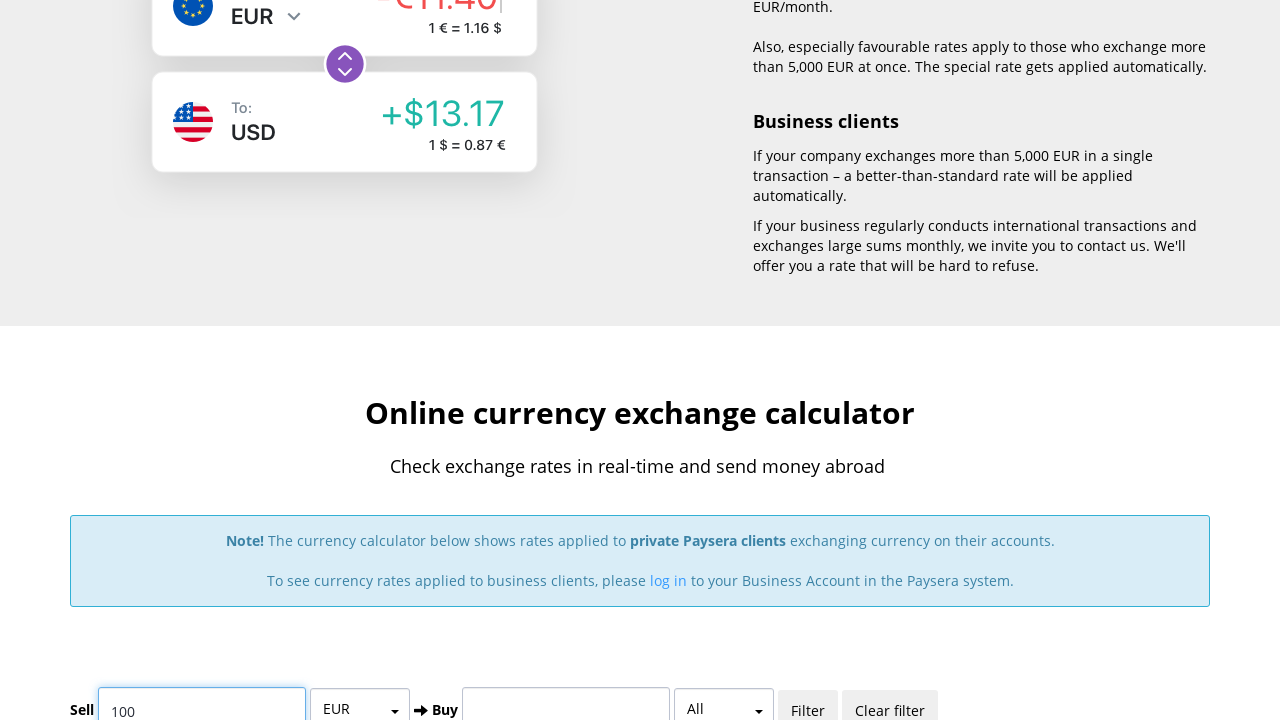

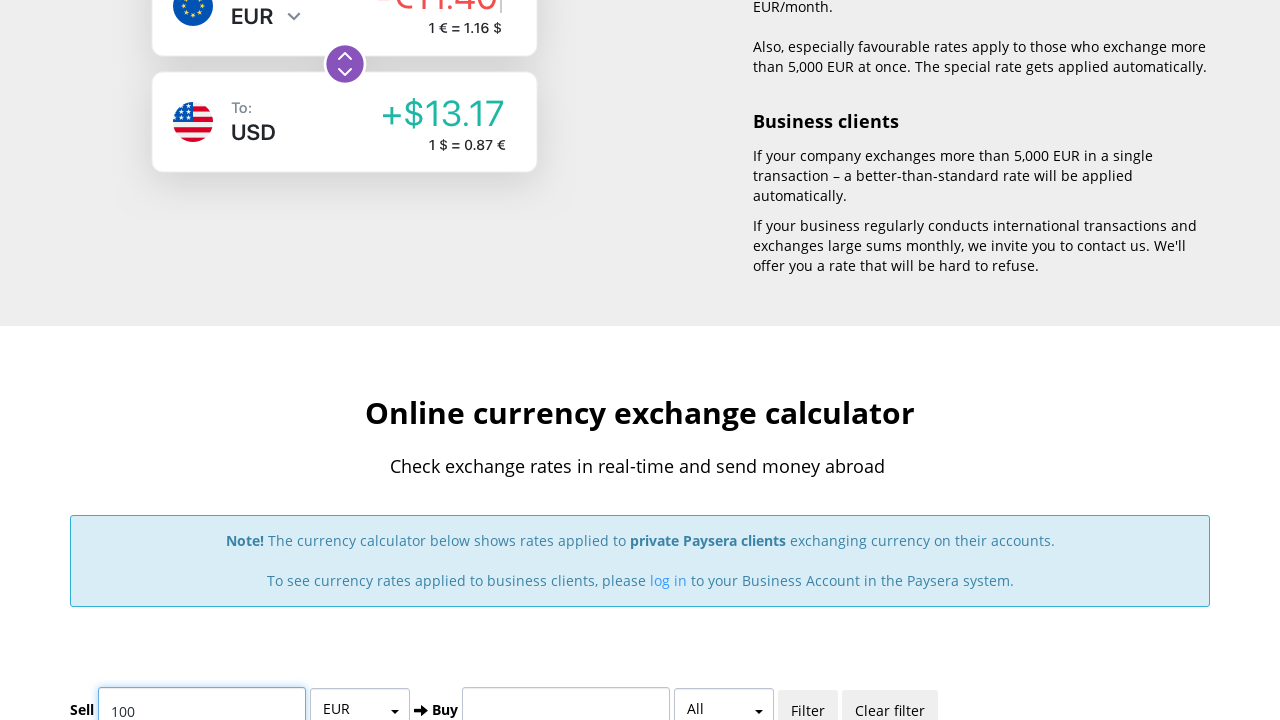